Opens the CNBC website and waits for the page to load

Starting URL: https://www.cnbc.com

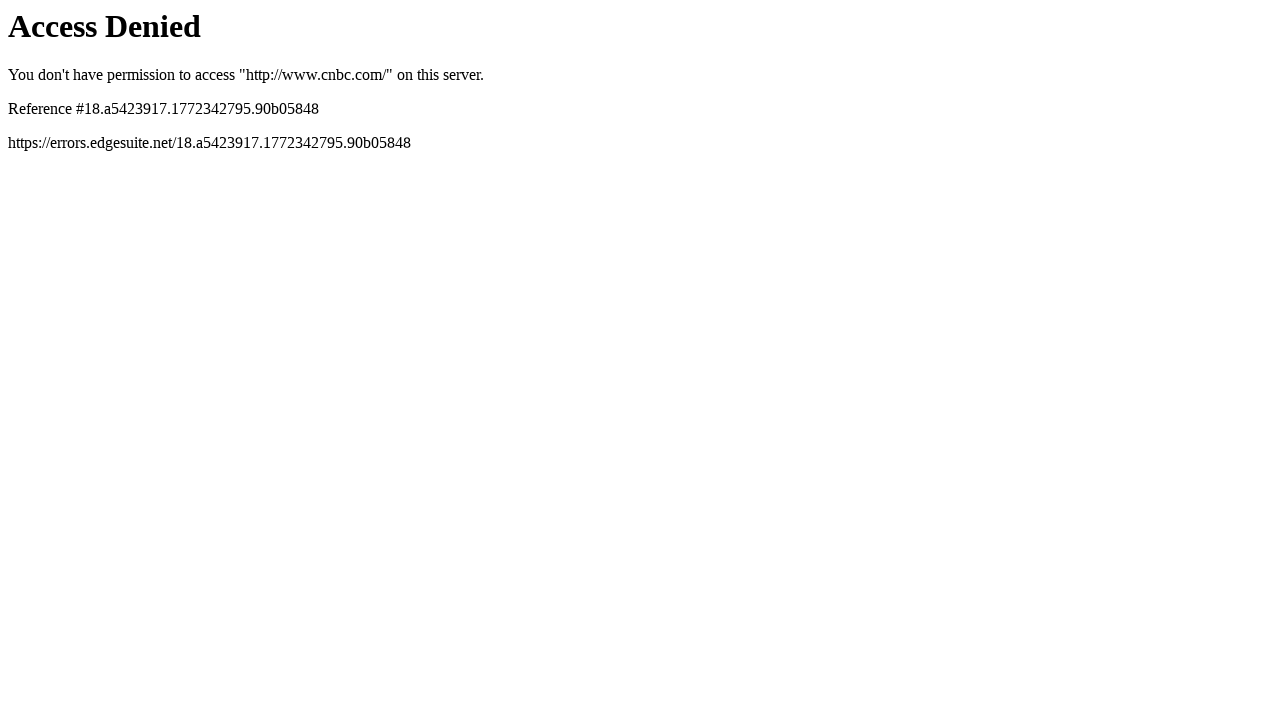

Navigated to CNBC website
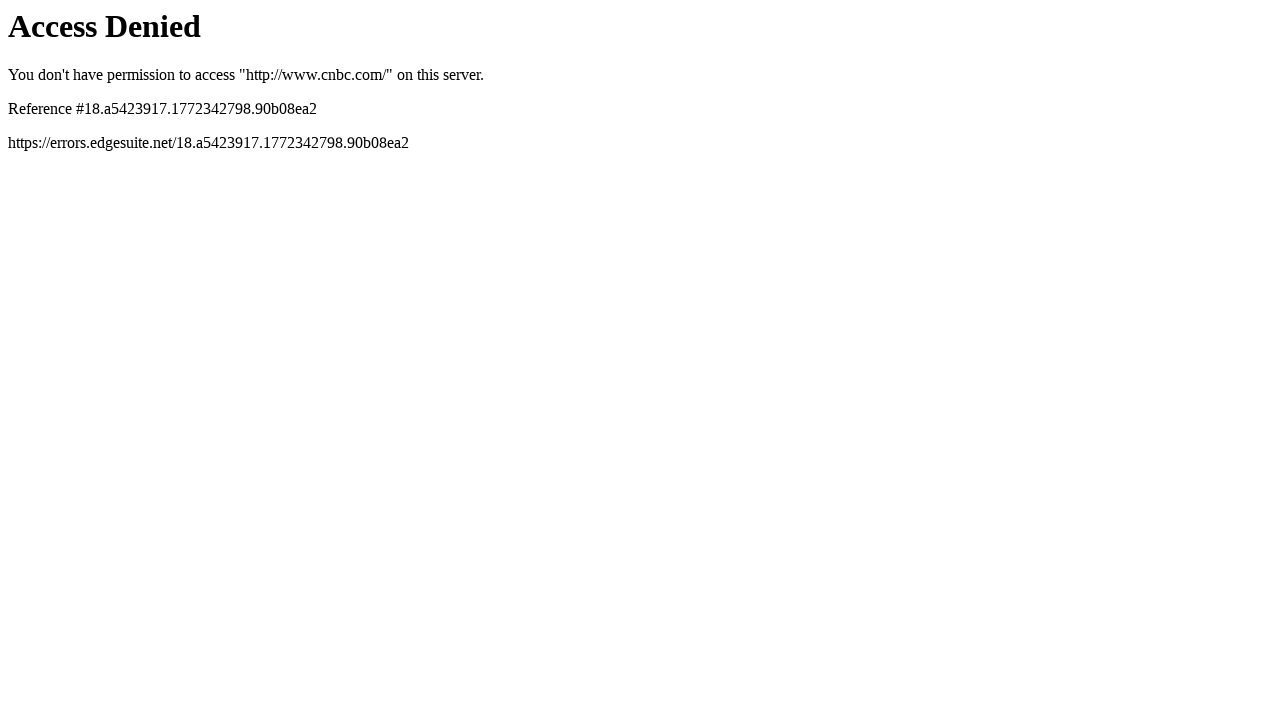

Page DOM content loaded
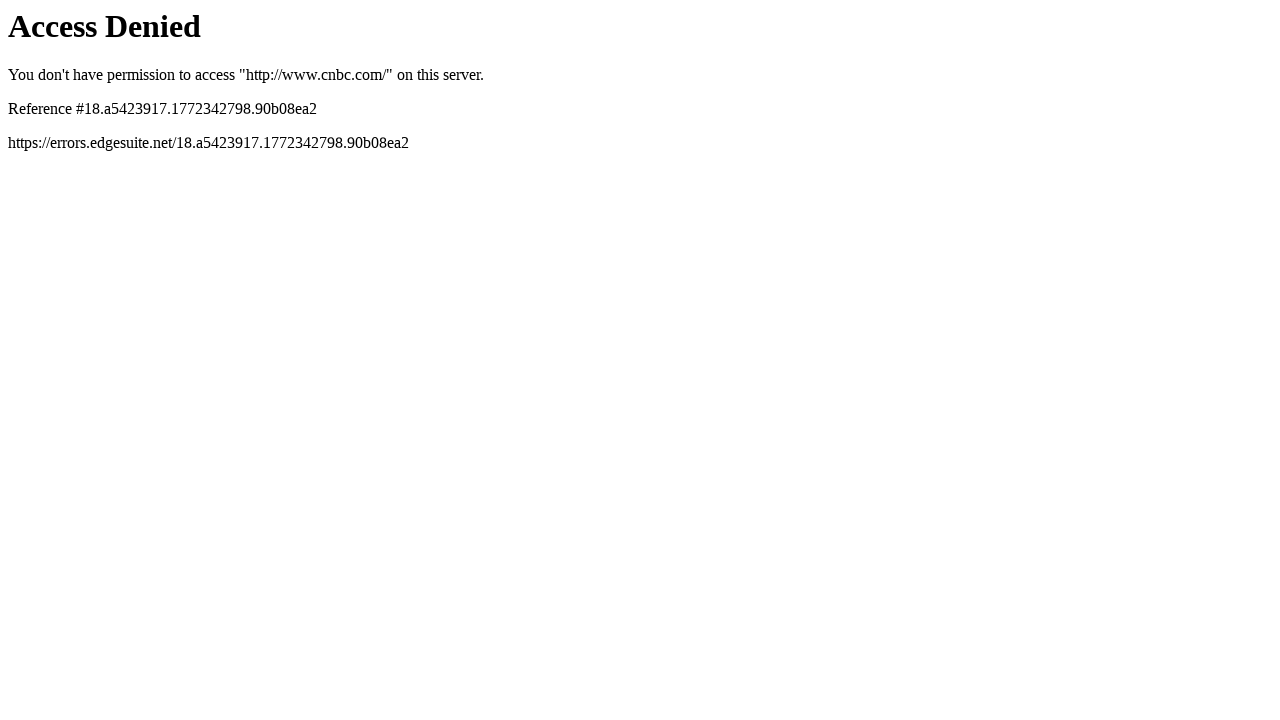

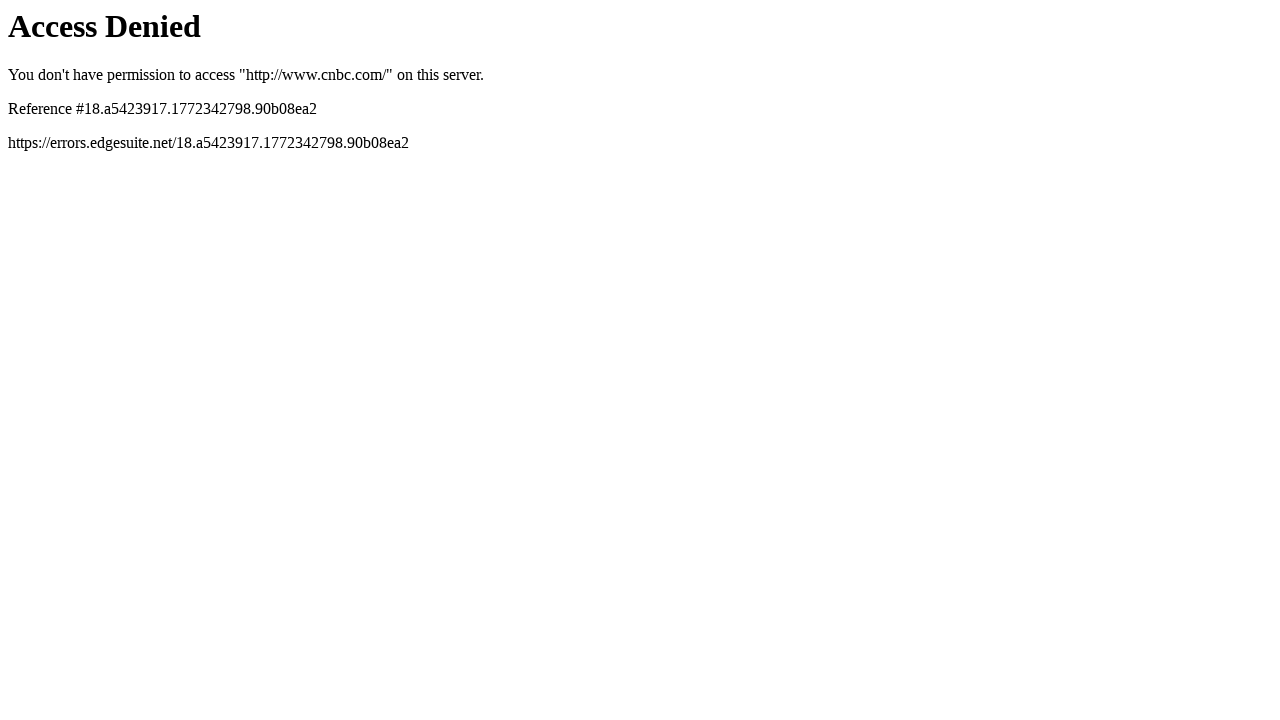